Tests keyboard events functionality by sending keystrokes to the page and verifying the resulting text is displayed. The test types a message and presses Enter to trigger the keyboard event handler.

Starting URL: https://training-support.net/webelements/keyboard-events

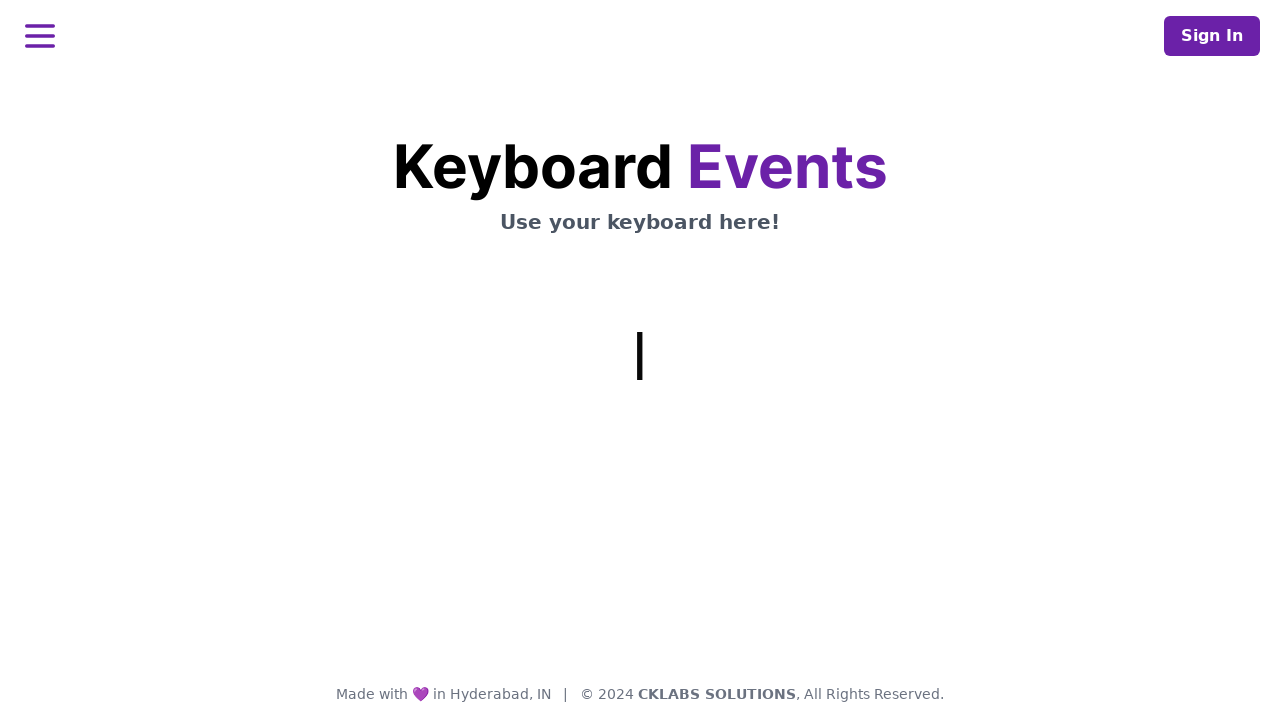

Typed 'This is coming from Selenium' using keyboard
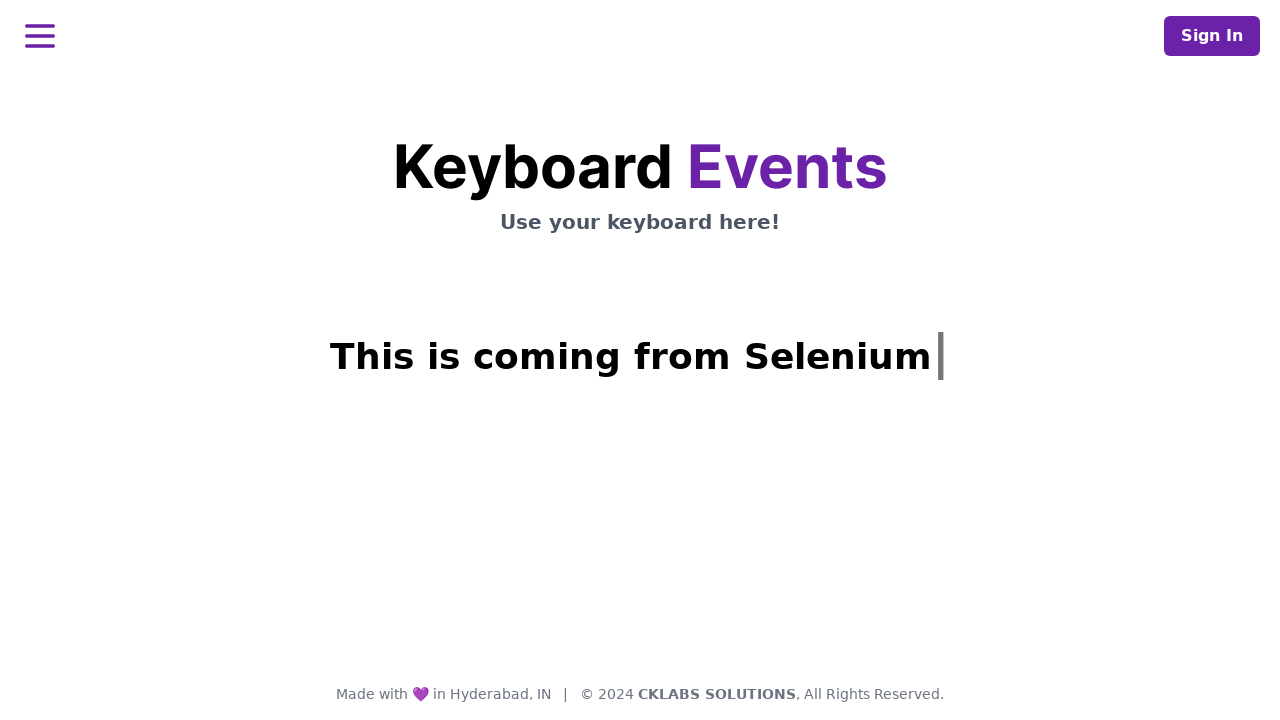

Pressed Enter key to trigger keyboard event handler
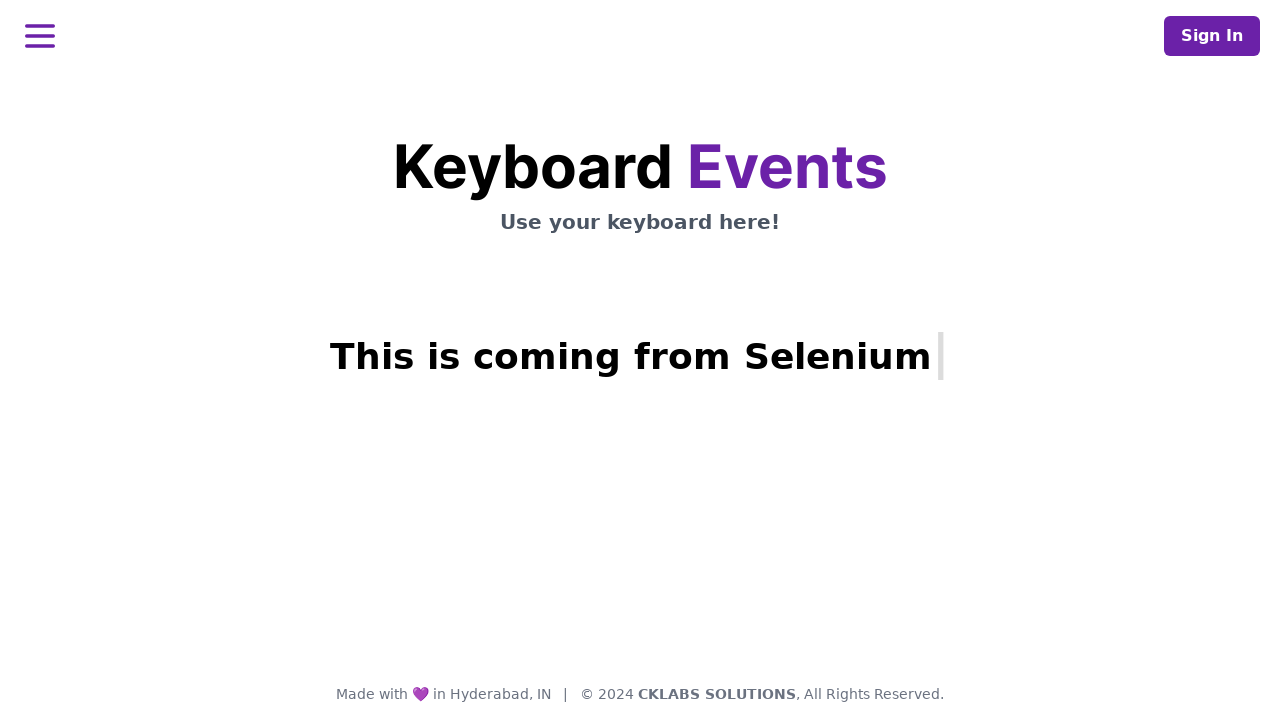

Verified result text is displayed in h1.mt-3 element
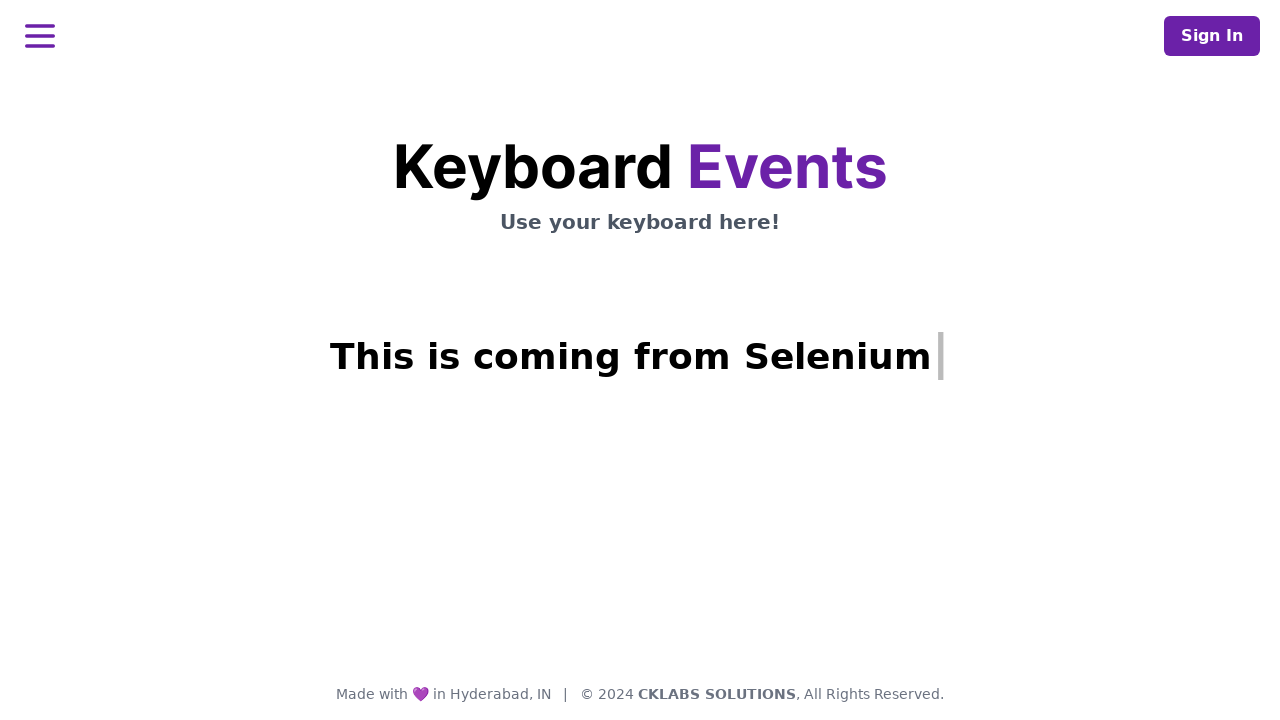

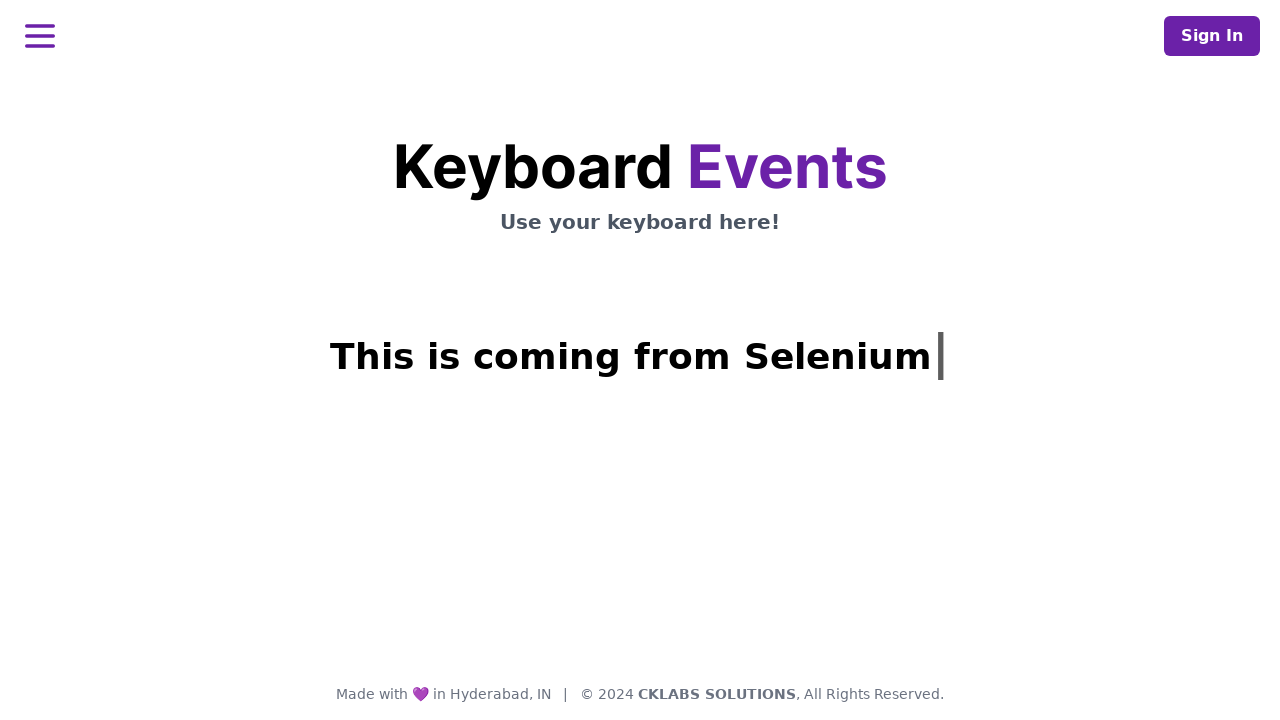